Scrolls to footer and verifies the font-family CSS properties of footer heading elements

Starting URL: https://www.mirror.co/shop/packages

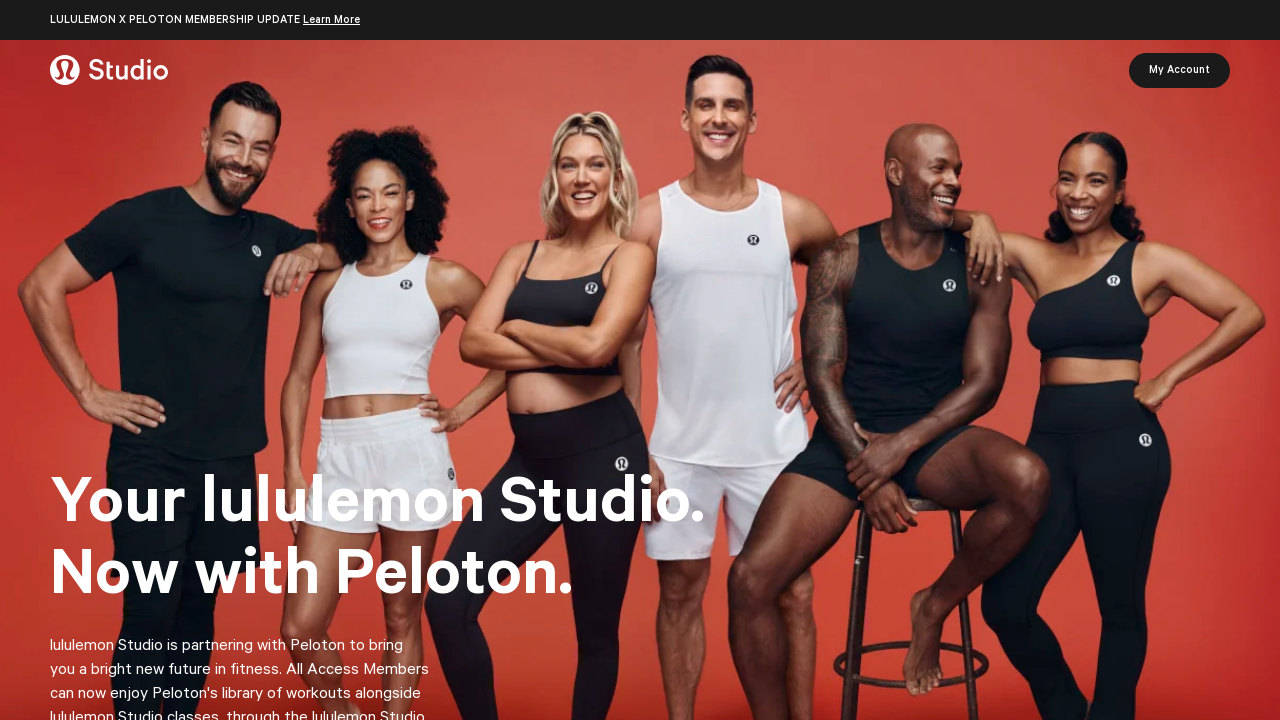

Scrolled to bottom of page
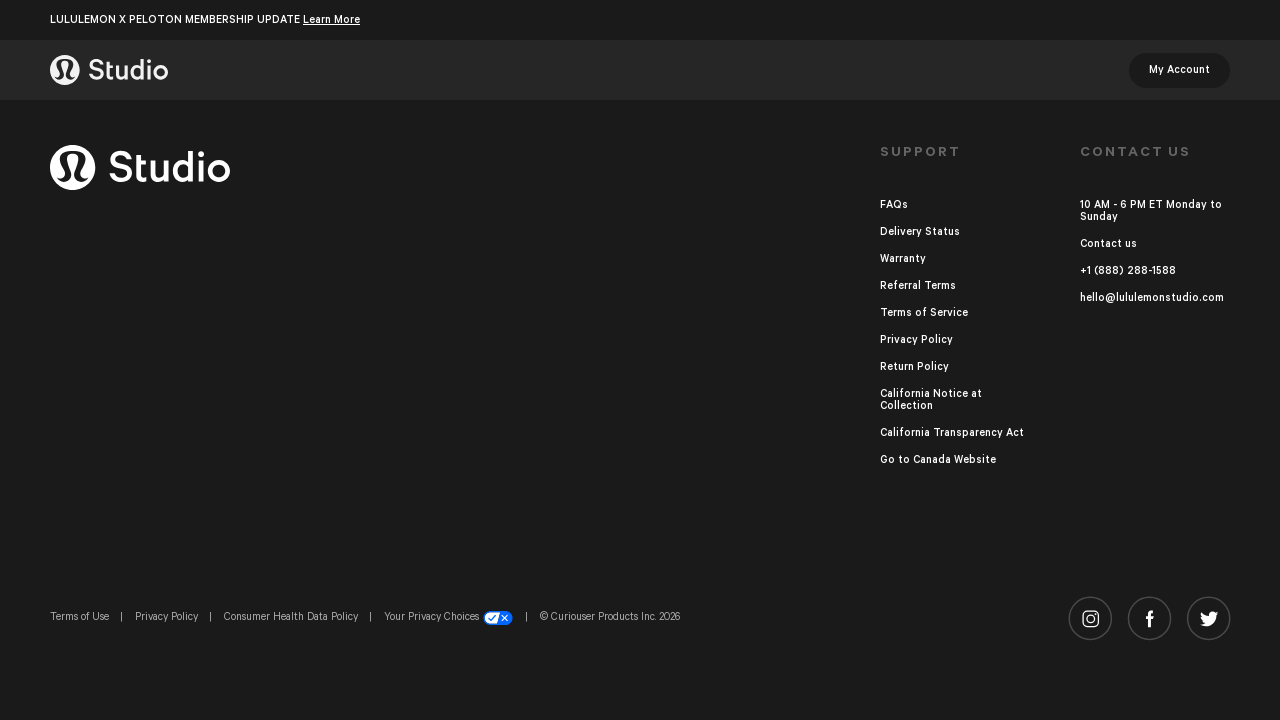

Footer heading elements became visible
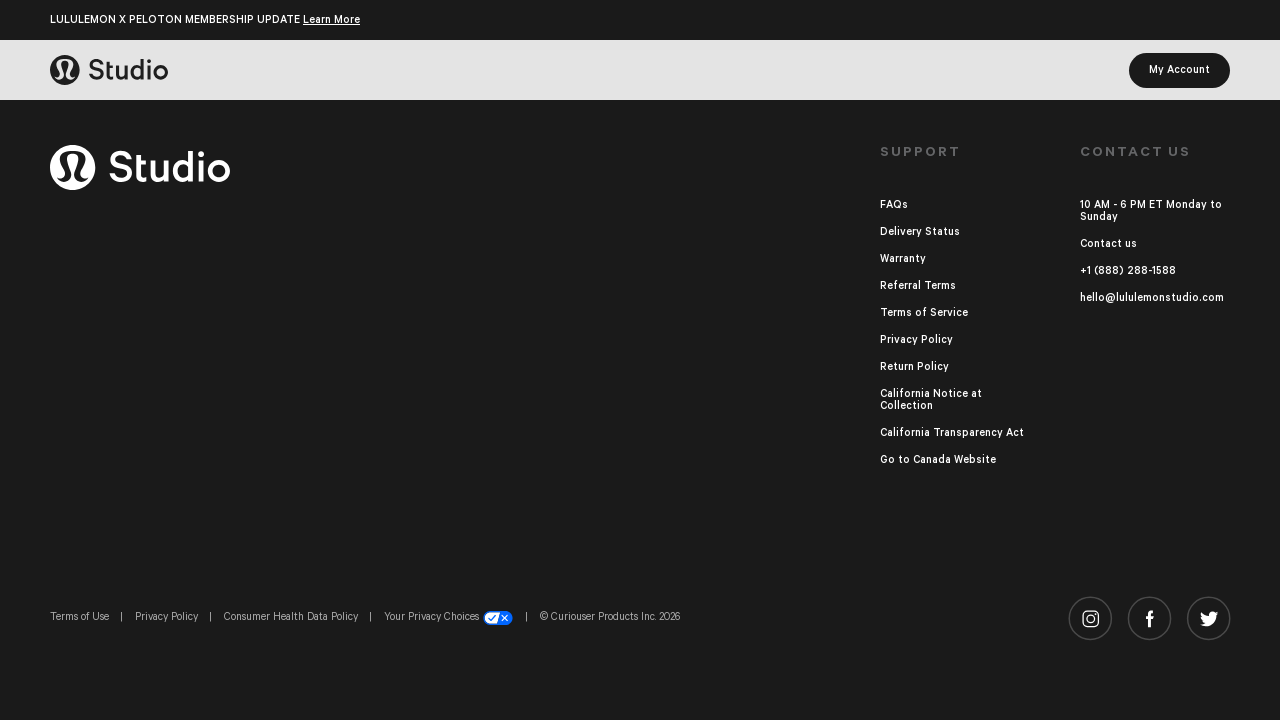

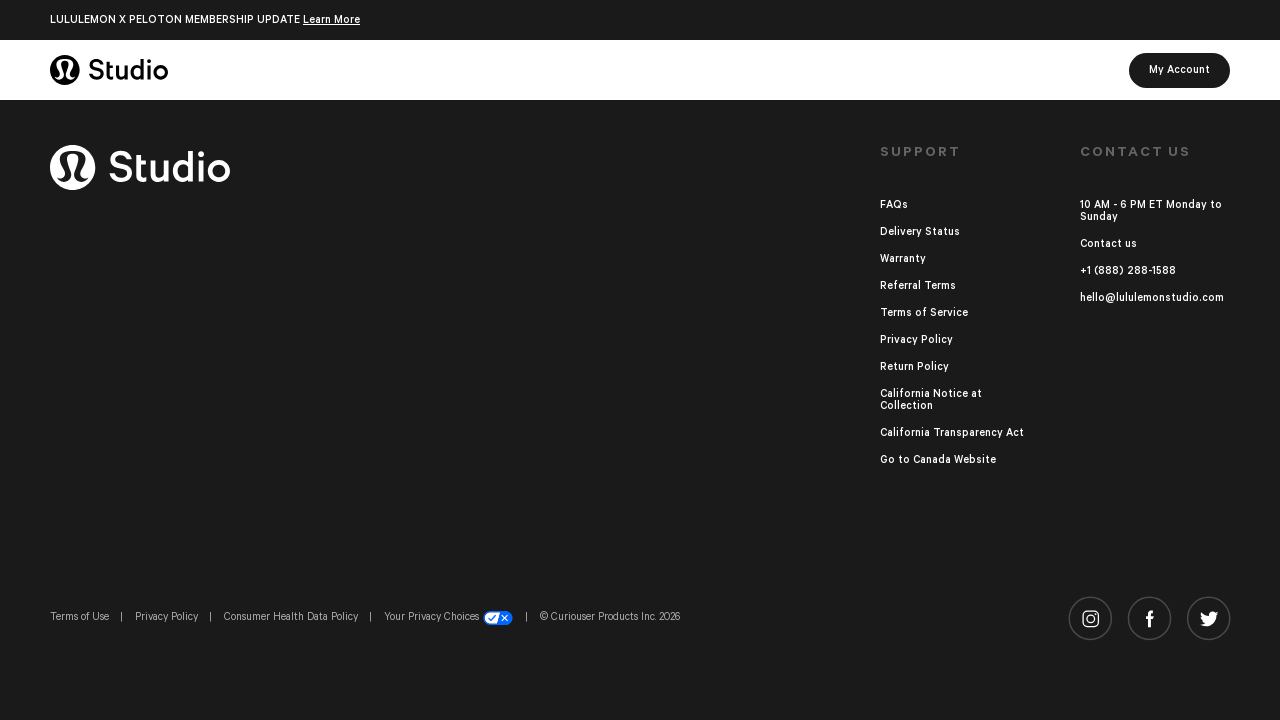